Tests navigation to About TravelLine page by clicking About Company menu and then About TravelLine submenu

Starting URL: https://www.travelline.ru/

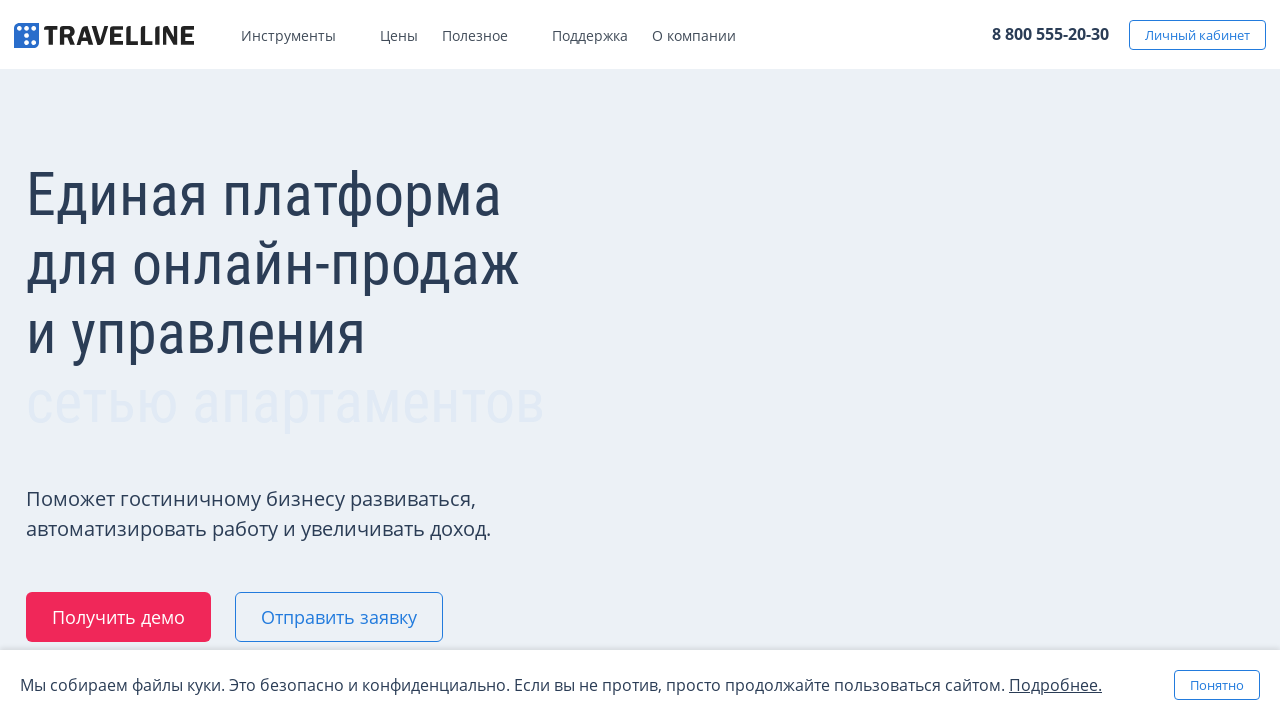

Clicked About Company menu at (749, 39) on xpath=//*[@id='skrollr-body']/div[1]/div/div[2]/ul/li[5]/div[1]
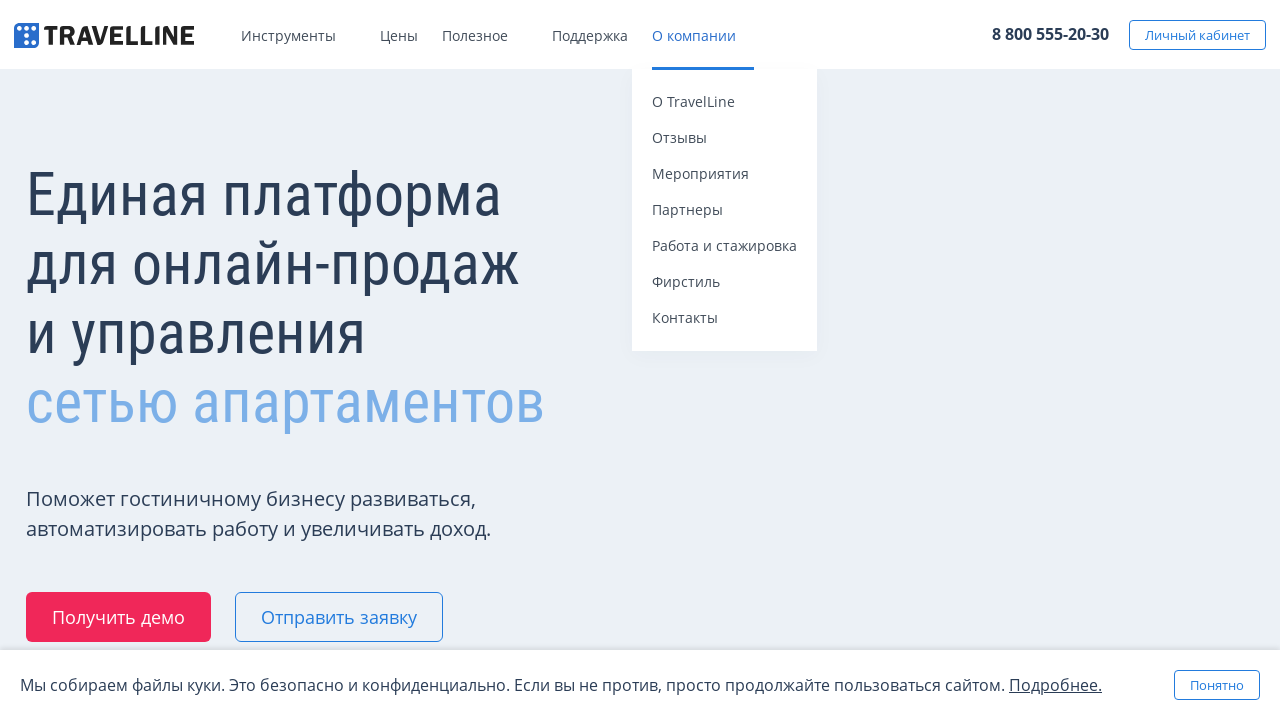

Clicked About TravelLine submenu at (694, 102) on xpath=//*[@id='skrollr-body']/div[1]/div/div[2]/ul/li[5]/div[2]/div/div[1]/a/spa
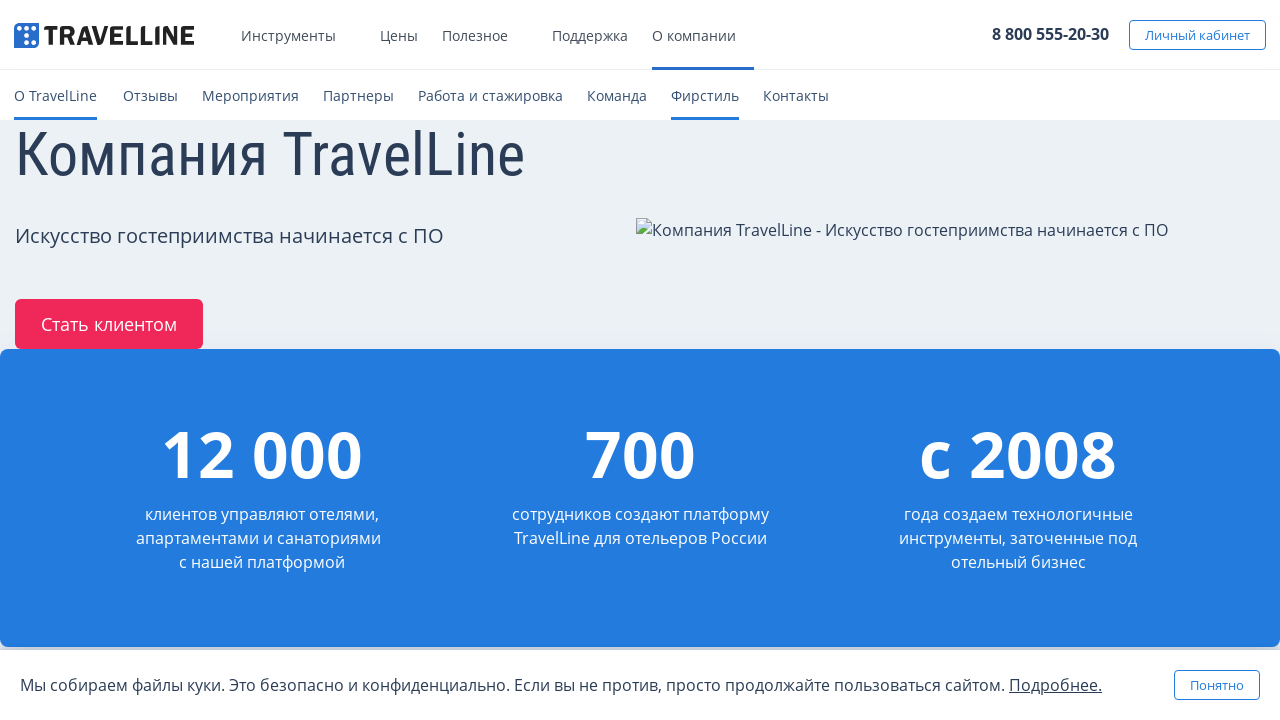

Successfully navigated to About TravelLine page
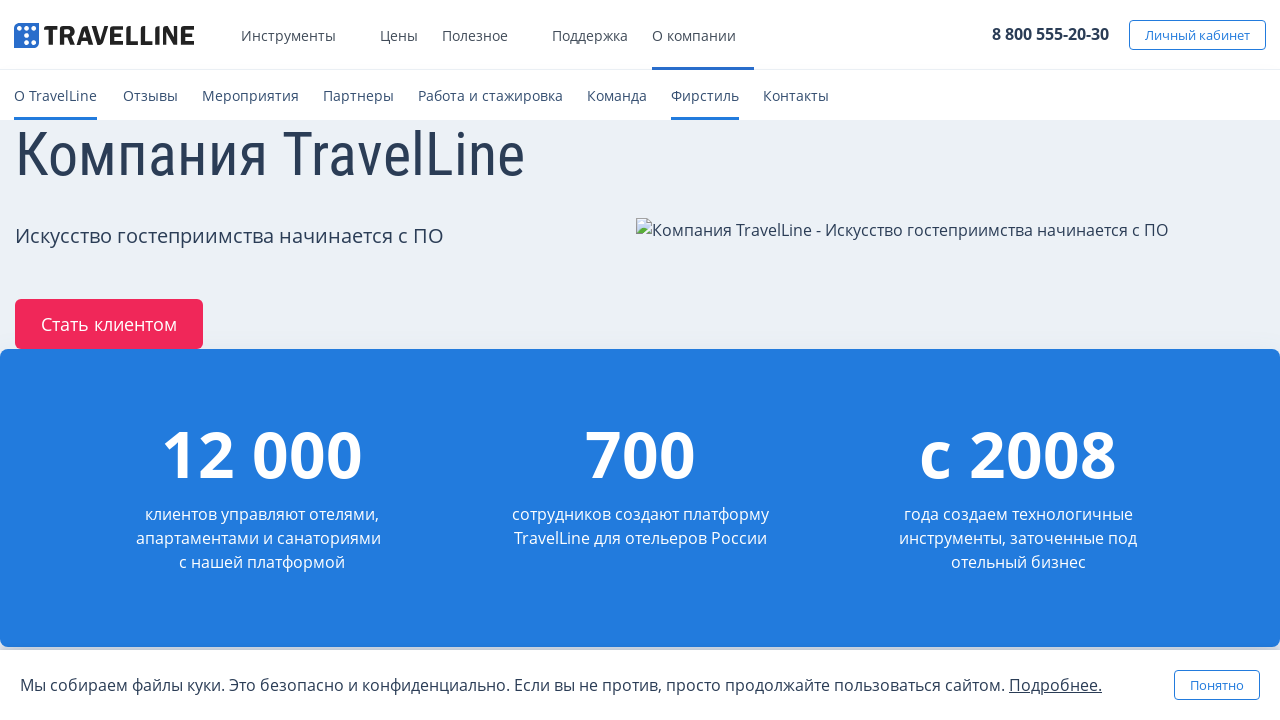

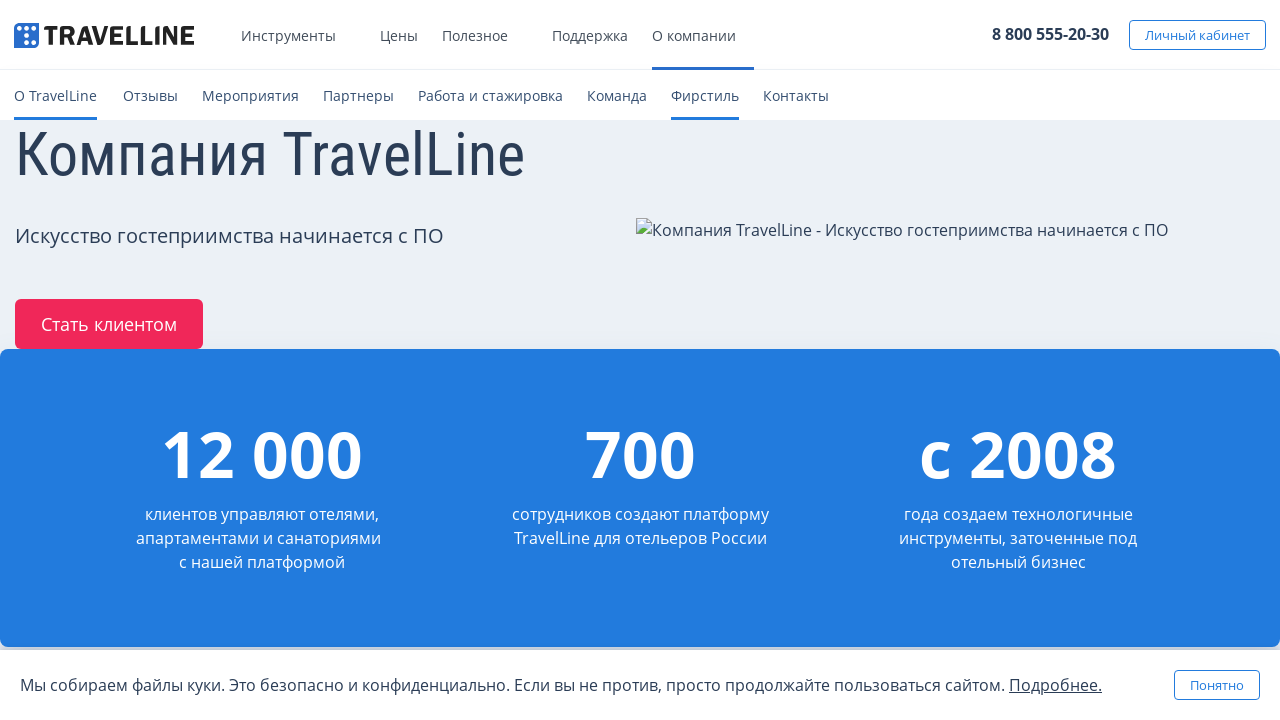